Tests interaction with elements inside Shadow DOM by accessing a search input field within a shadow root and entering text

Starting URL: https://books-pwakit.appspot.com/explore?q=

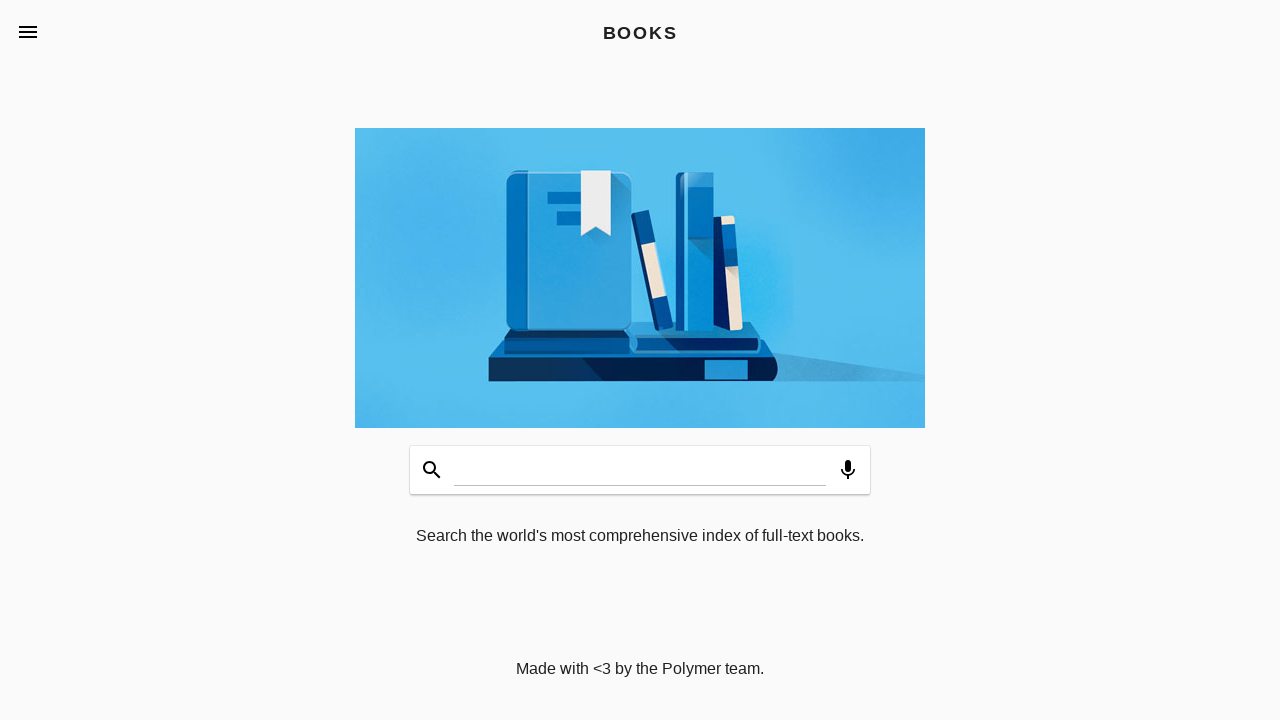

Waited for shadow host element 'book-app' to be present
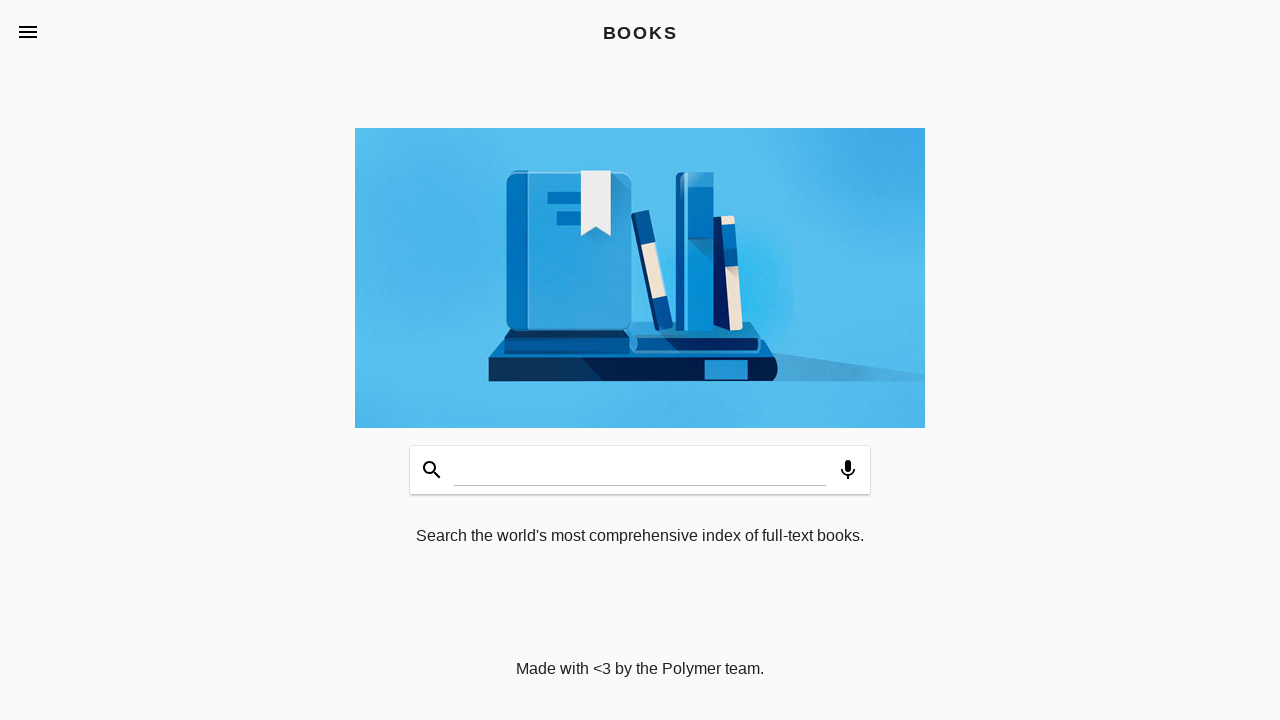

Accessed shadow DOM and entered 'WELCOME' in the search input field
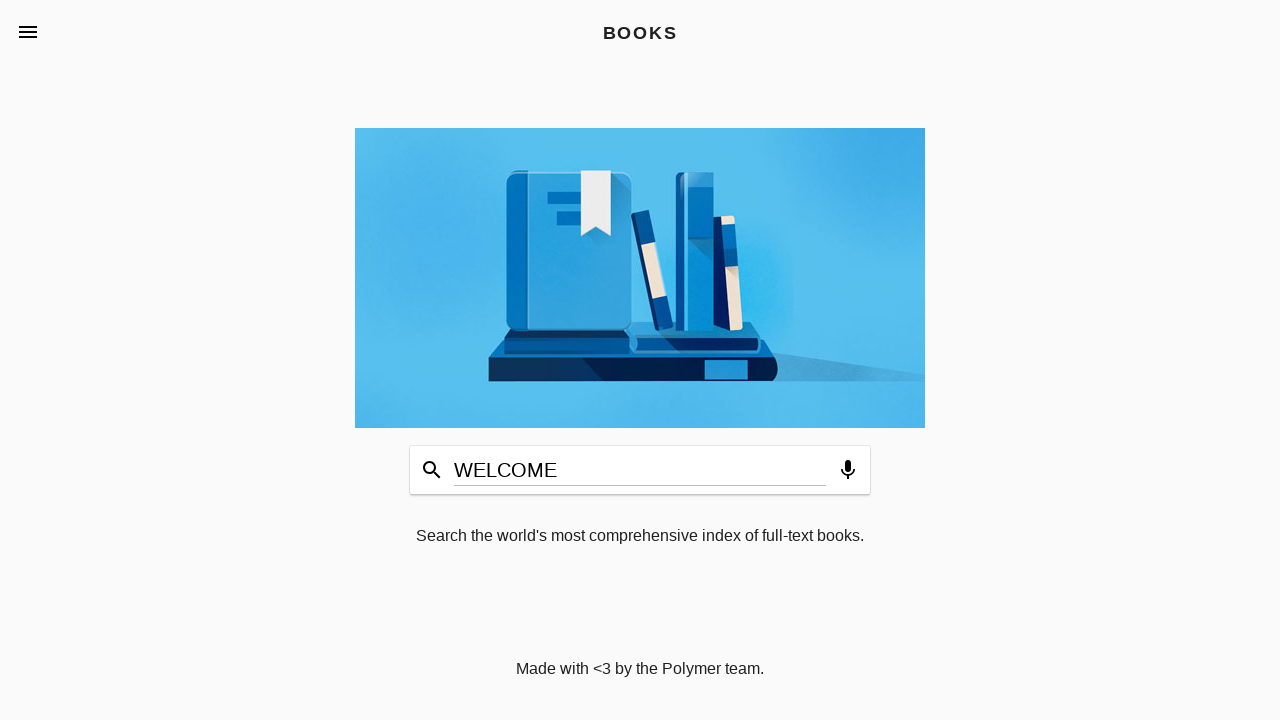

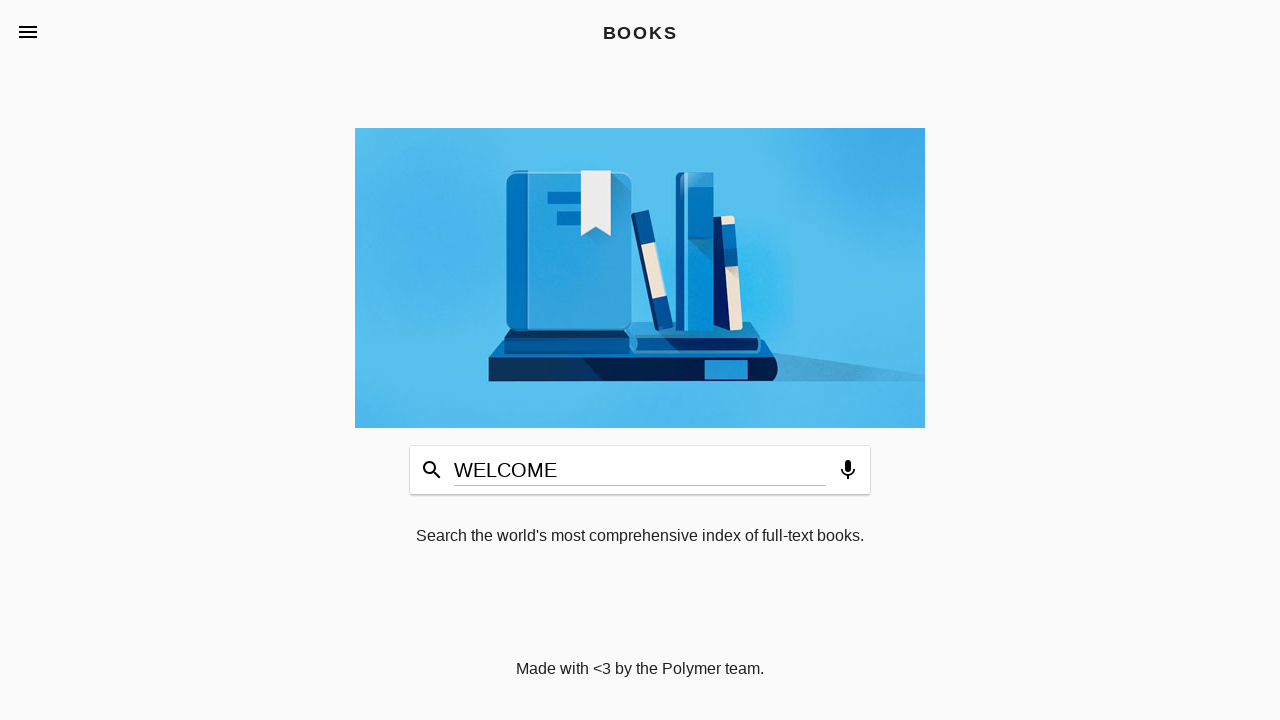